Tests the data download form on the Brazilian Government Transparency Portal by selecting year and month from dropdown menus and clicking the download button.

Starting URL: https://portaldatransparencia.gov.br/download-de-dados/pep

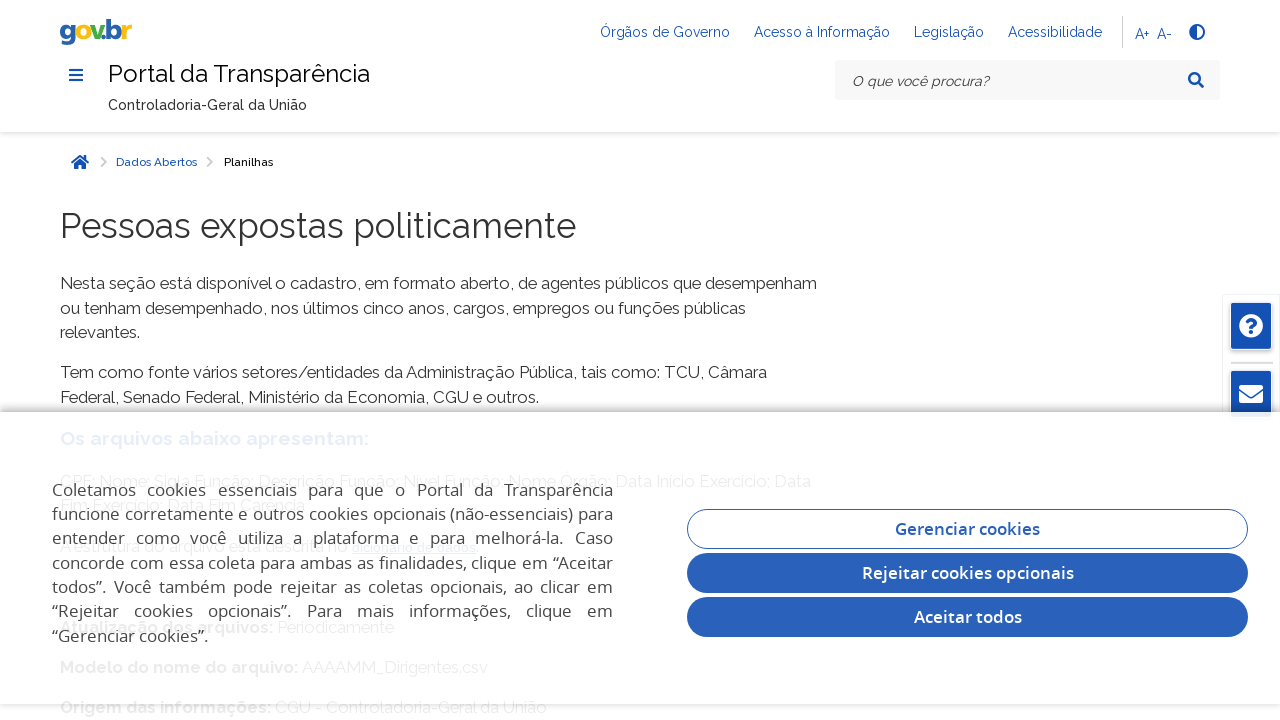

Waited for year dropdown to load
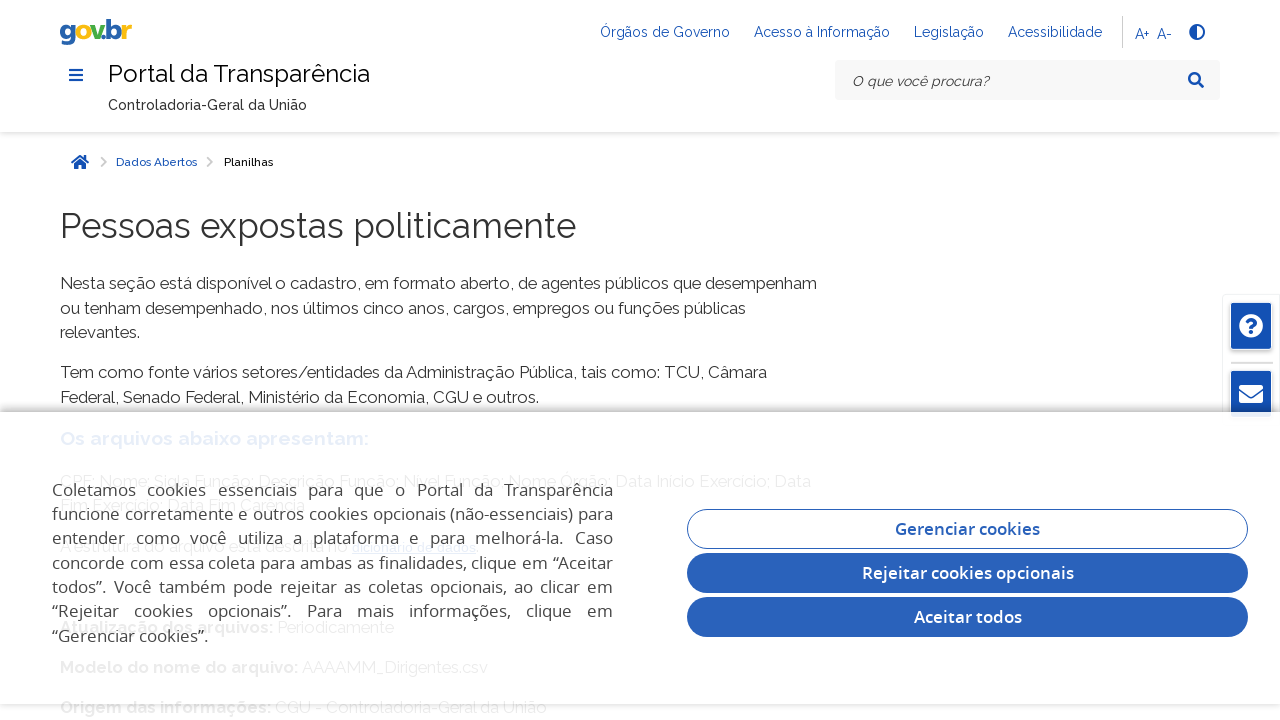

Selected first year option from dropdown on #links-anos
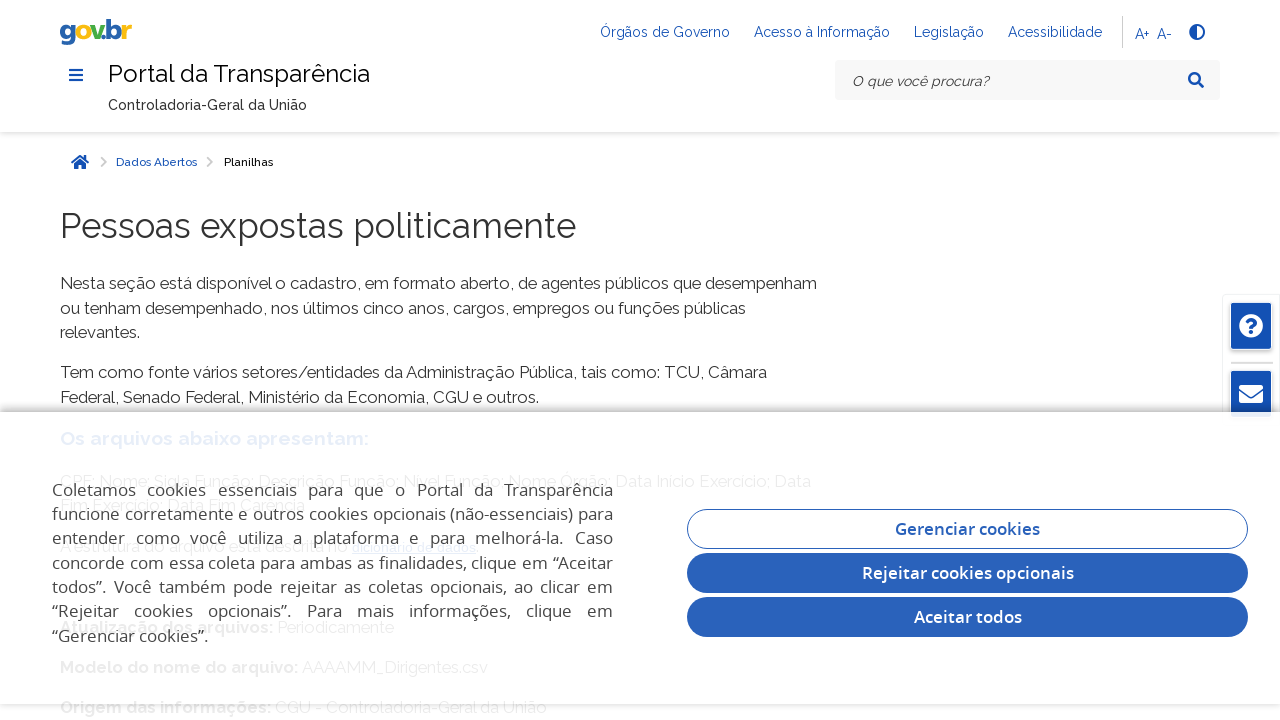

Selected first month option from dropdown on #links-meses
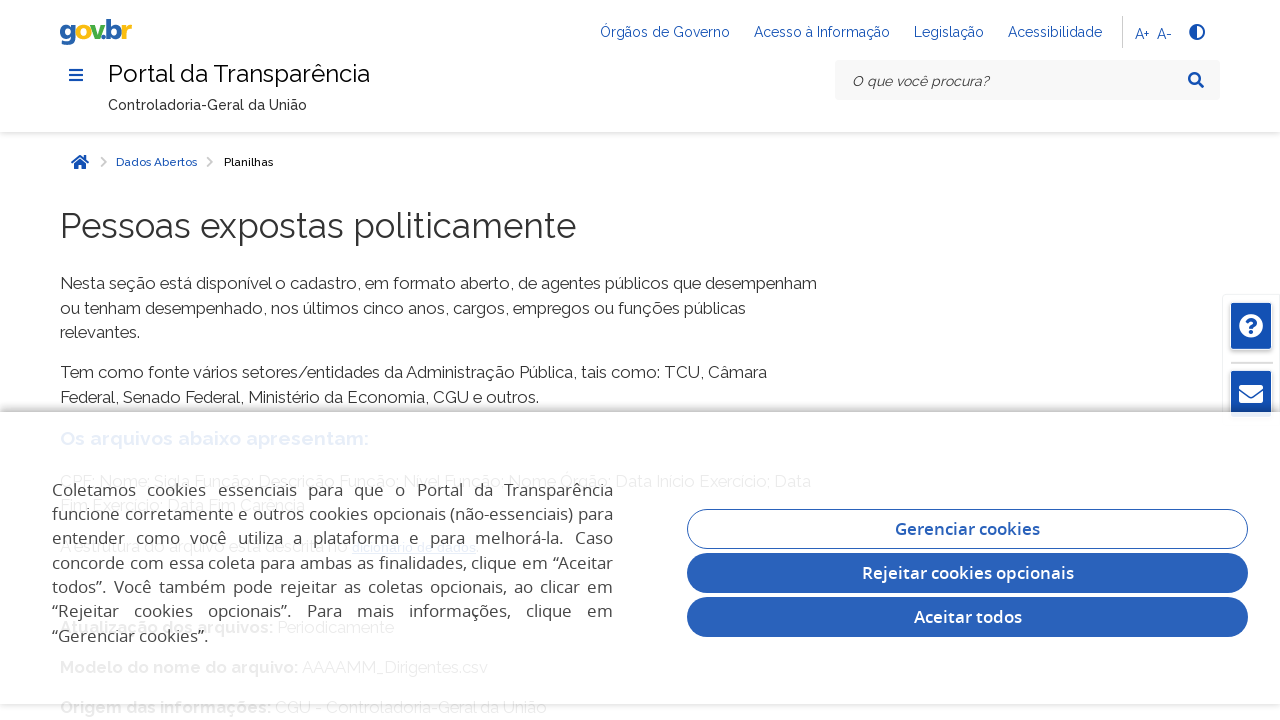

Clicked download button at (110, 361) on #btn
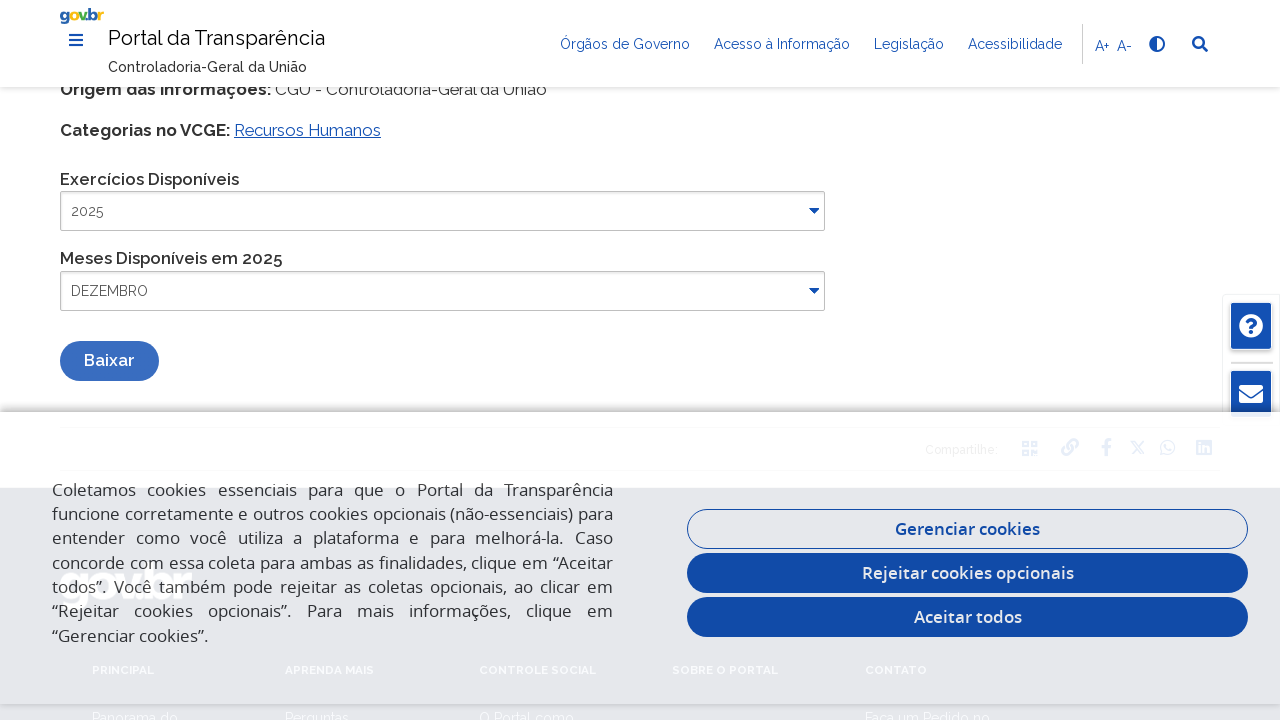

Waited 2 seconds for download to process
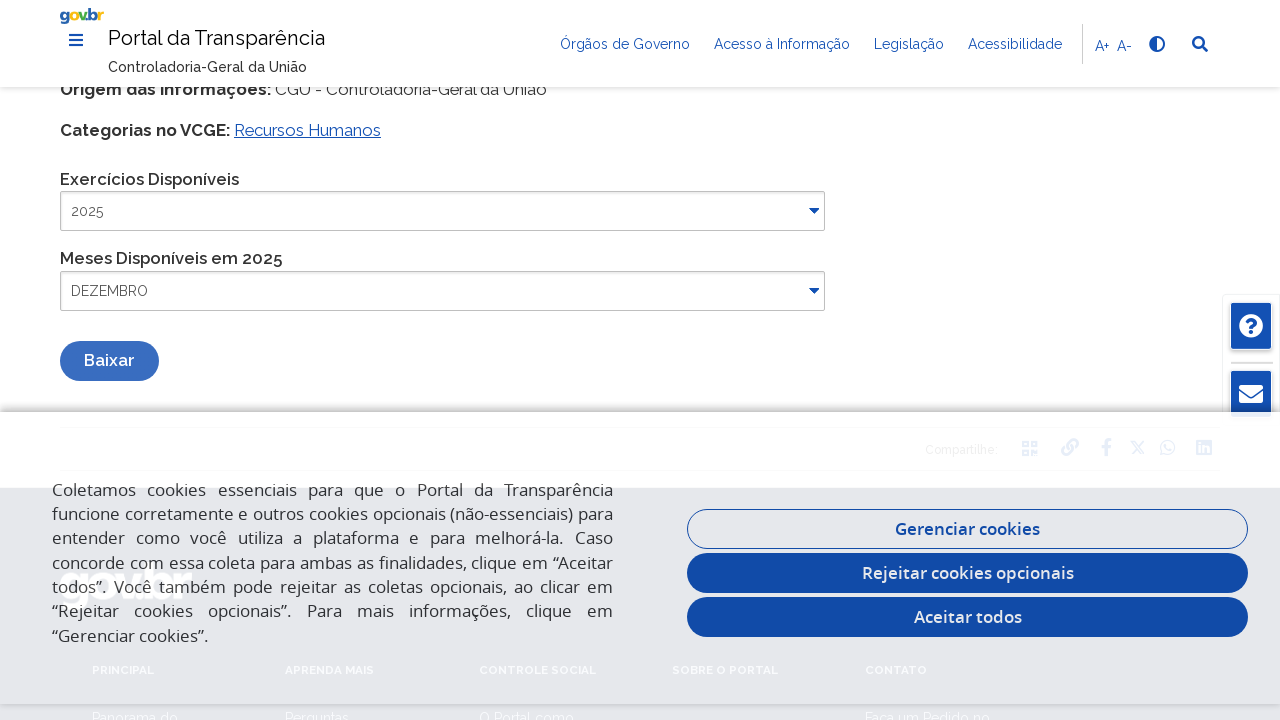

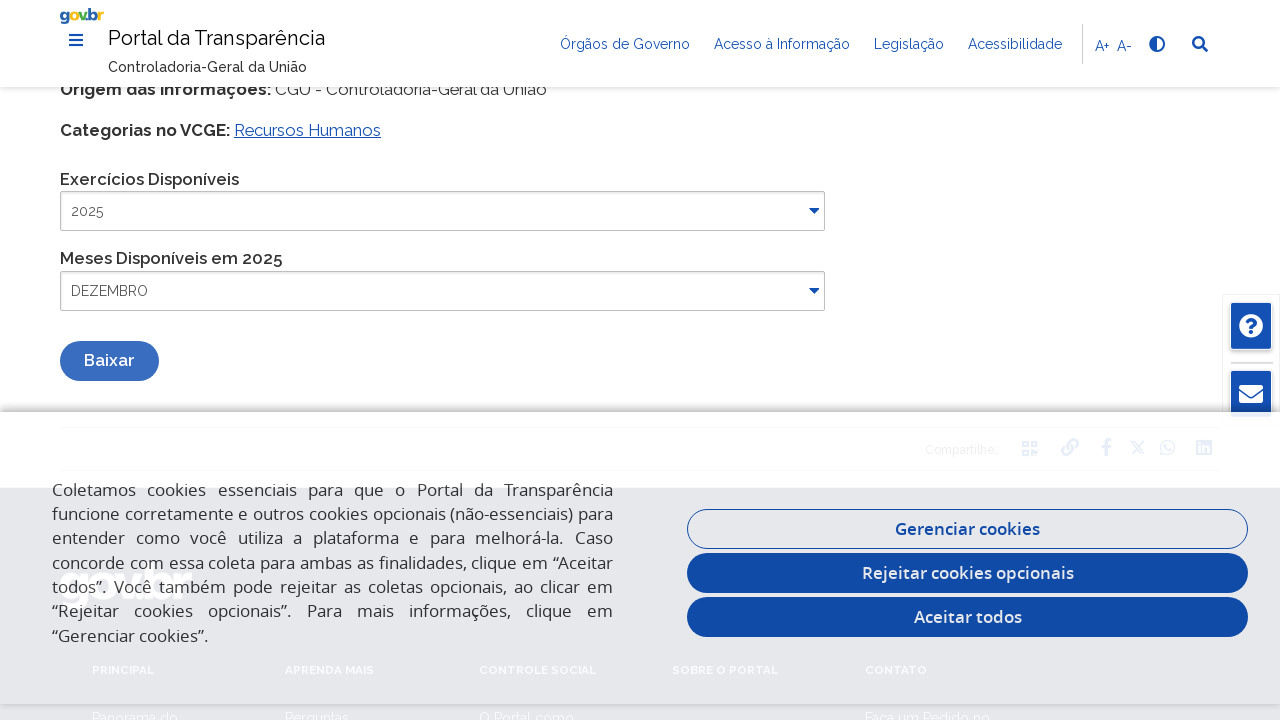